Tests browser back button navigation between filter views

Starting URL: https://demo.playwright.dev/todomvc

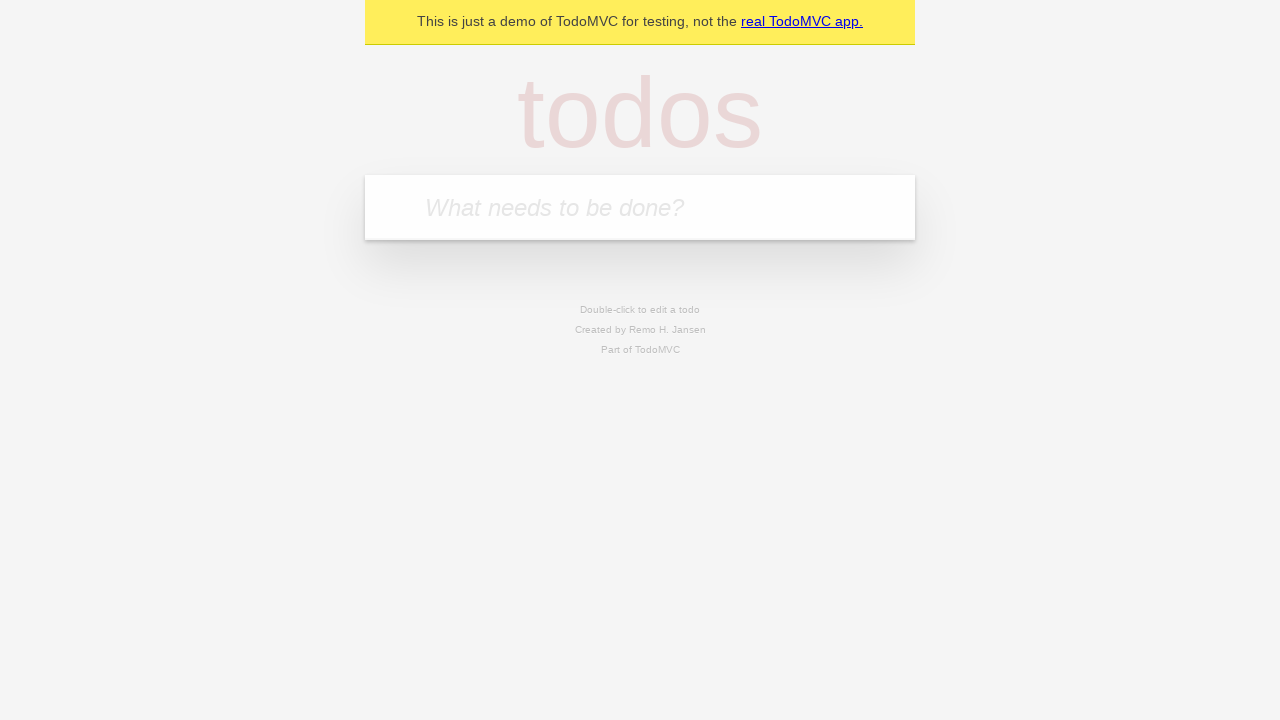

Filled todo input with 'buy some cheese' on internal:attr=[placeholder="What needs to be done?"i]
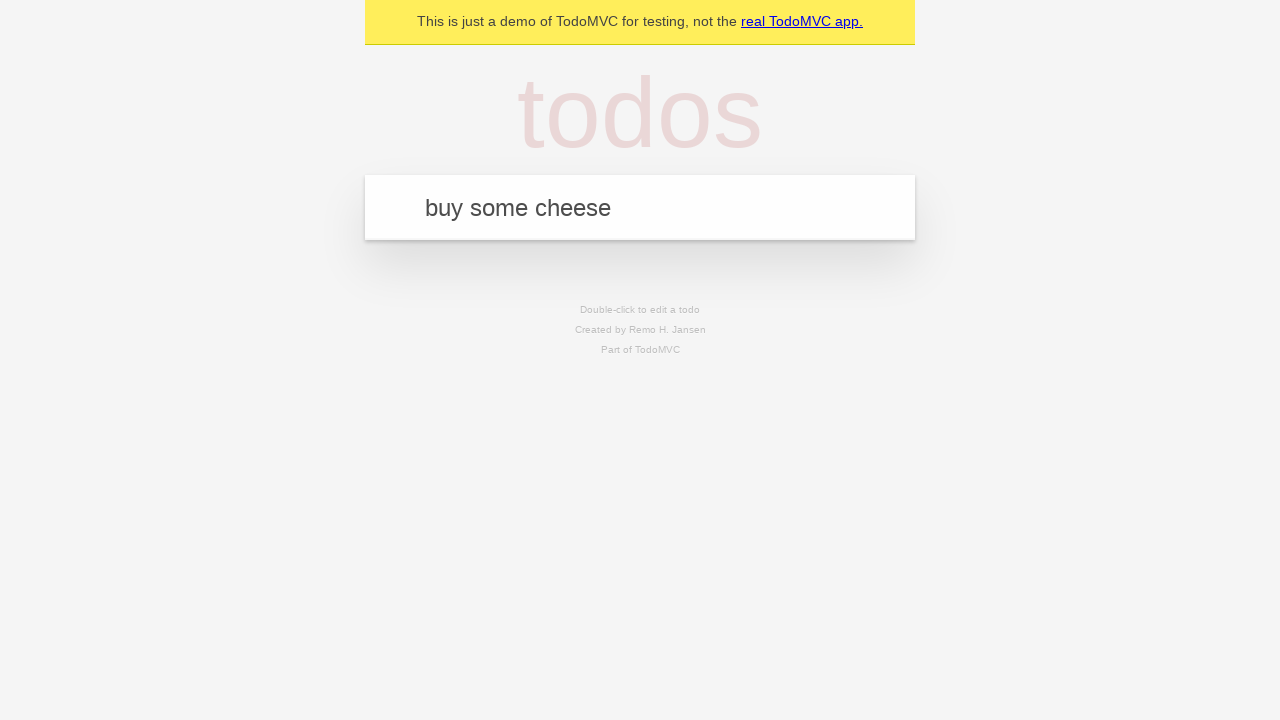

Pressed Enter to add first todo on internal:attr=[placeholder="What needs to be done?"i]
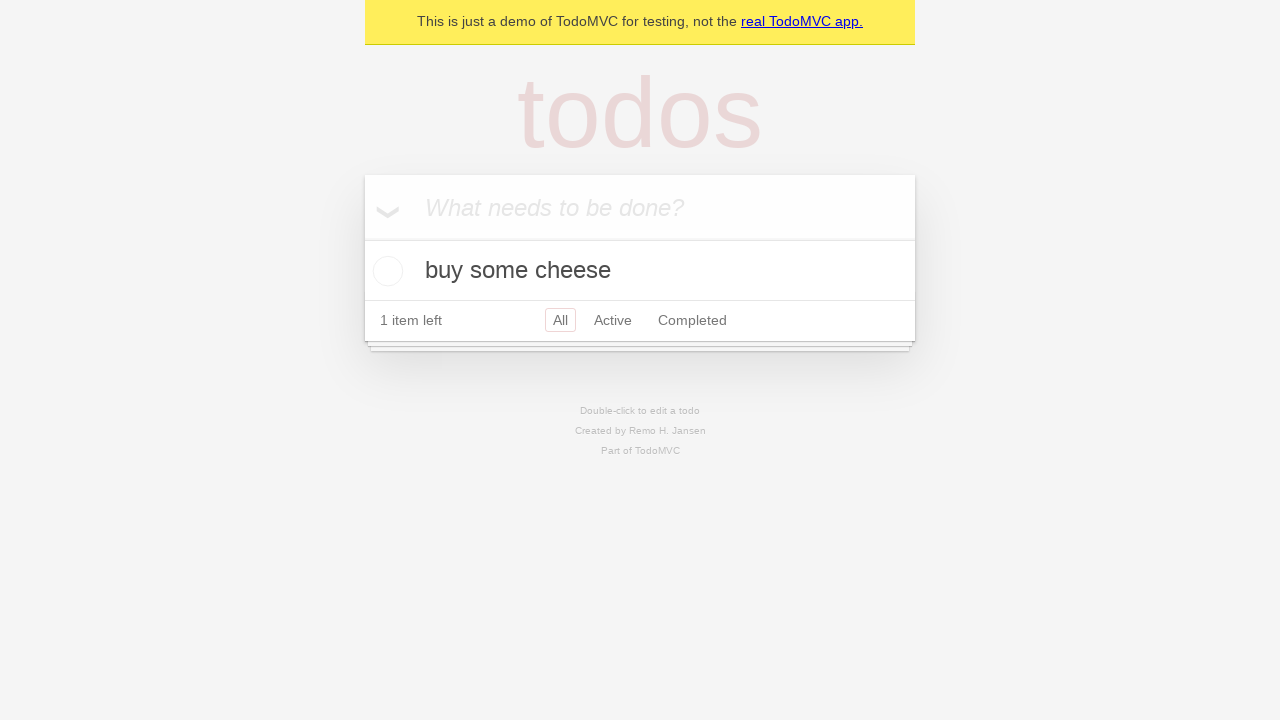

Filled todo input with 'feed the cat' on internal:attr=[placeholder="What needs to be done?"i]
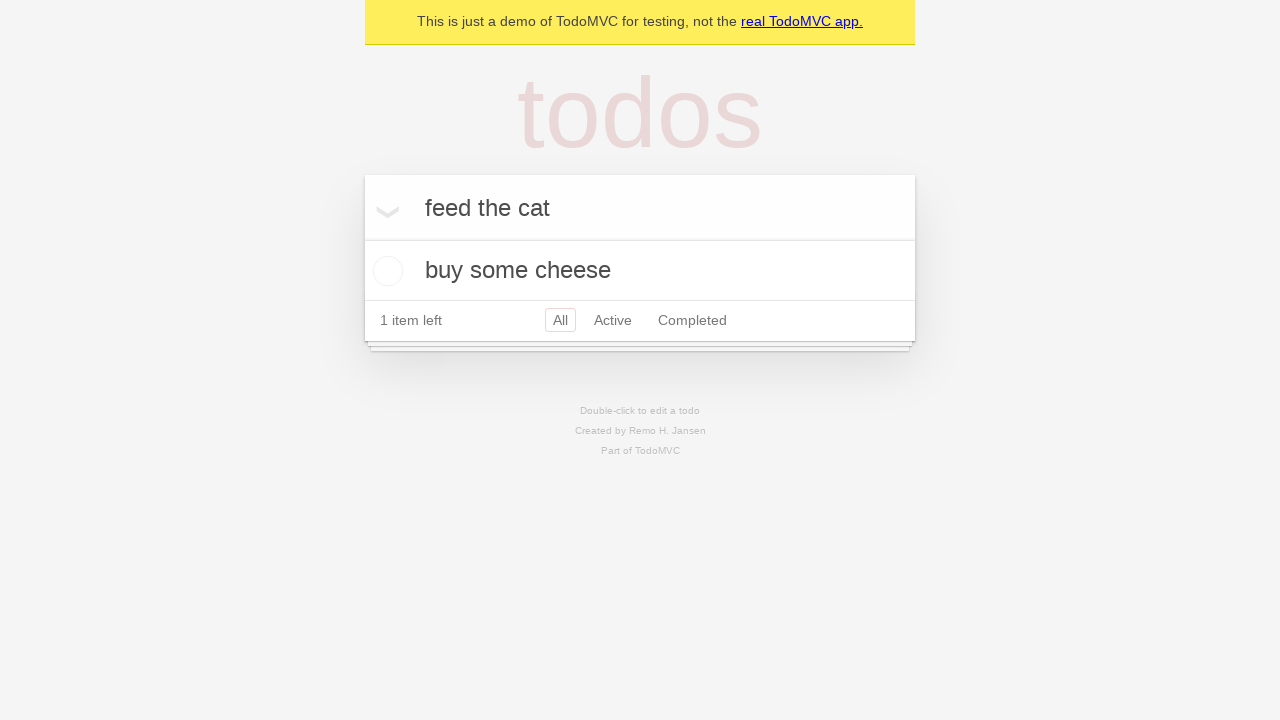

Pressed Enter to add second todo on internal:attr=[placeholder="What needs to be done?"i]
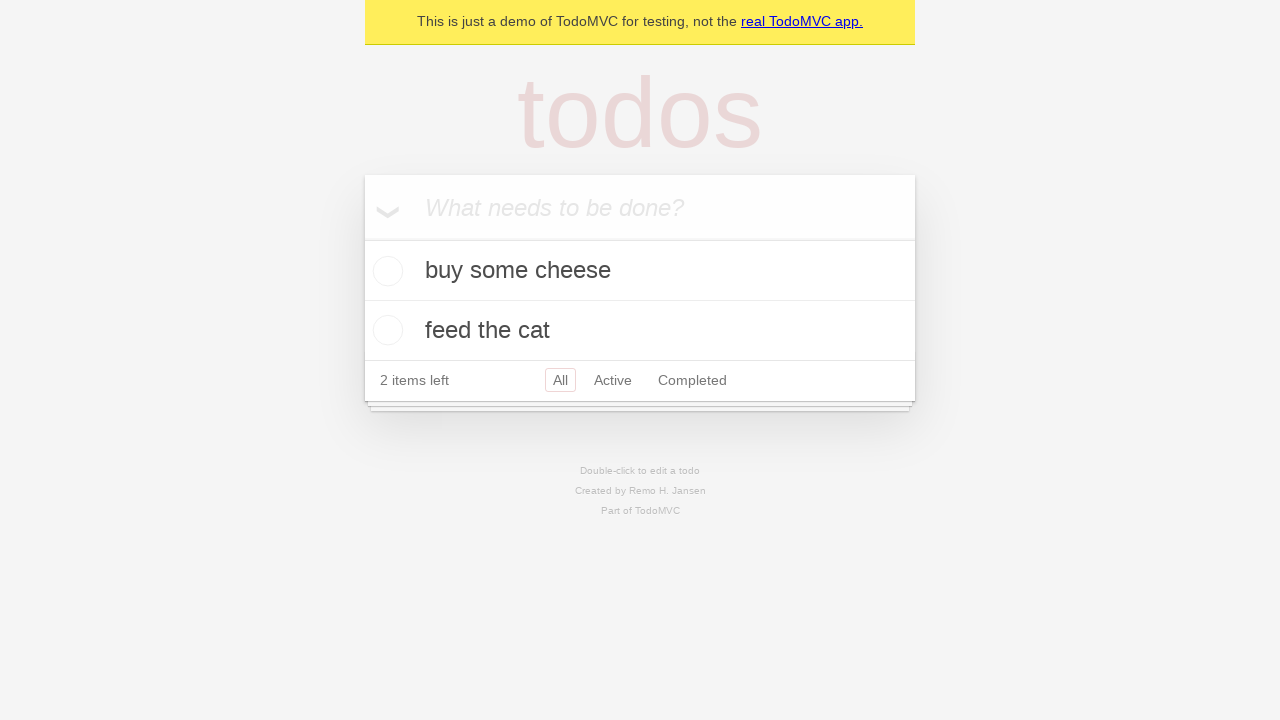

Filled todo input with 'book a doctors appointment' on internal:attr=[placeholder="What needs to be done?"i]
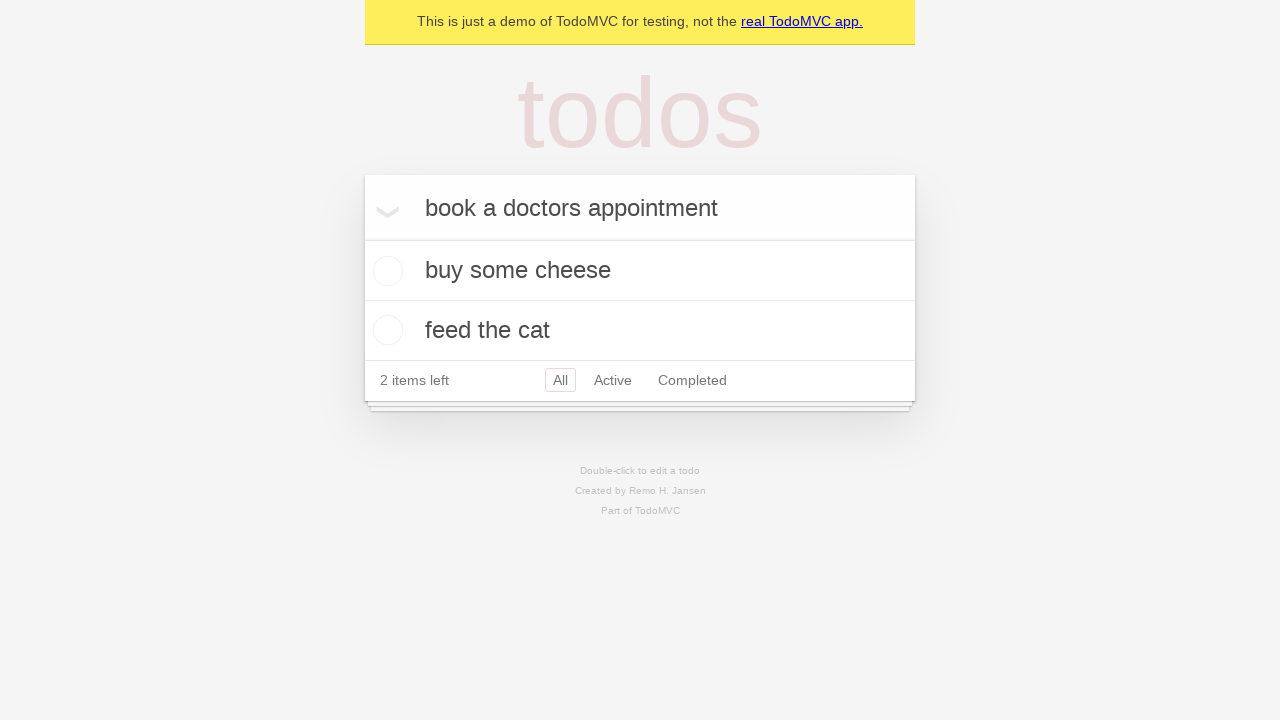

Pressed Enter to add third todo on internal:attr=[placeholder="What needs to be done?"i]
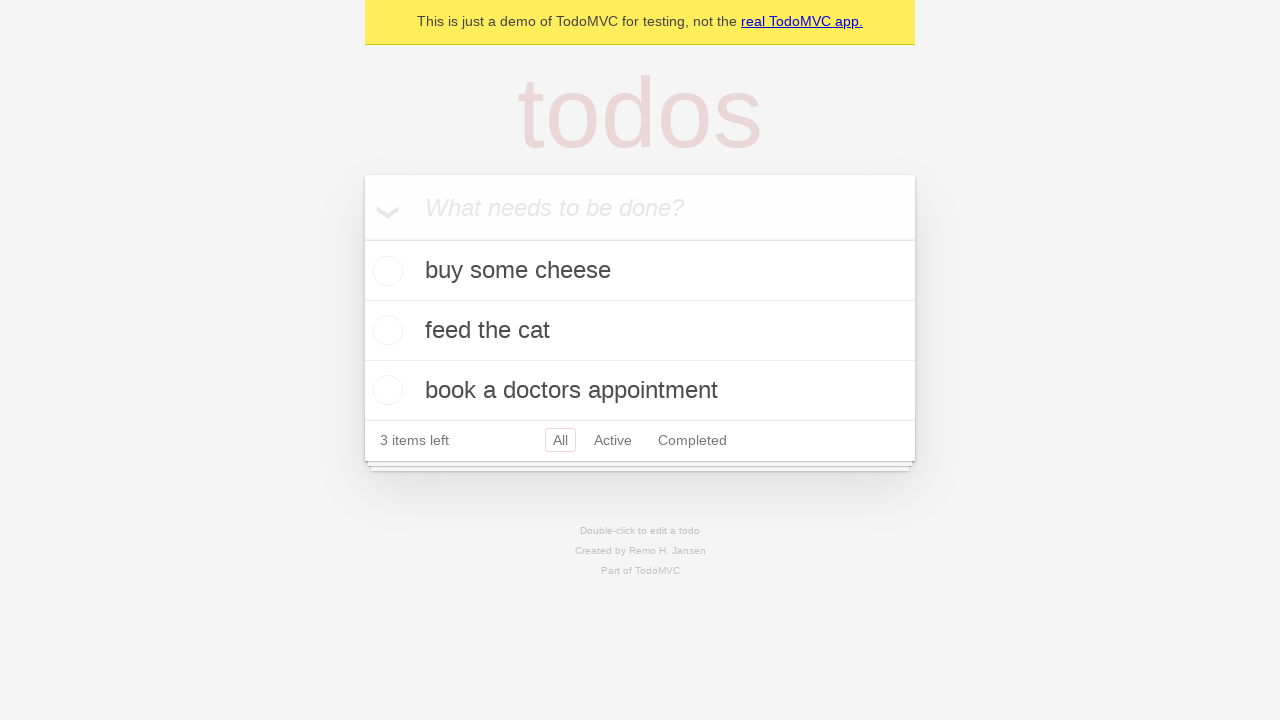

Checked the second todo as completed at (385, 330) on .todo-list li .toggle >> nth=1
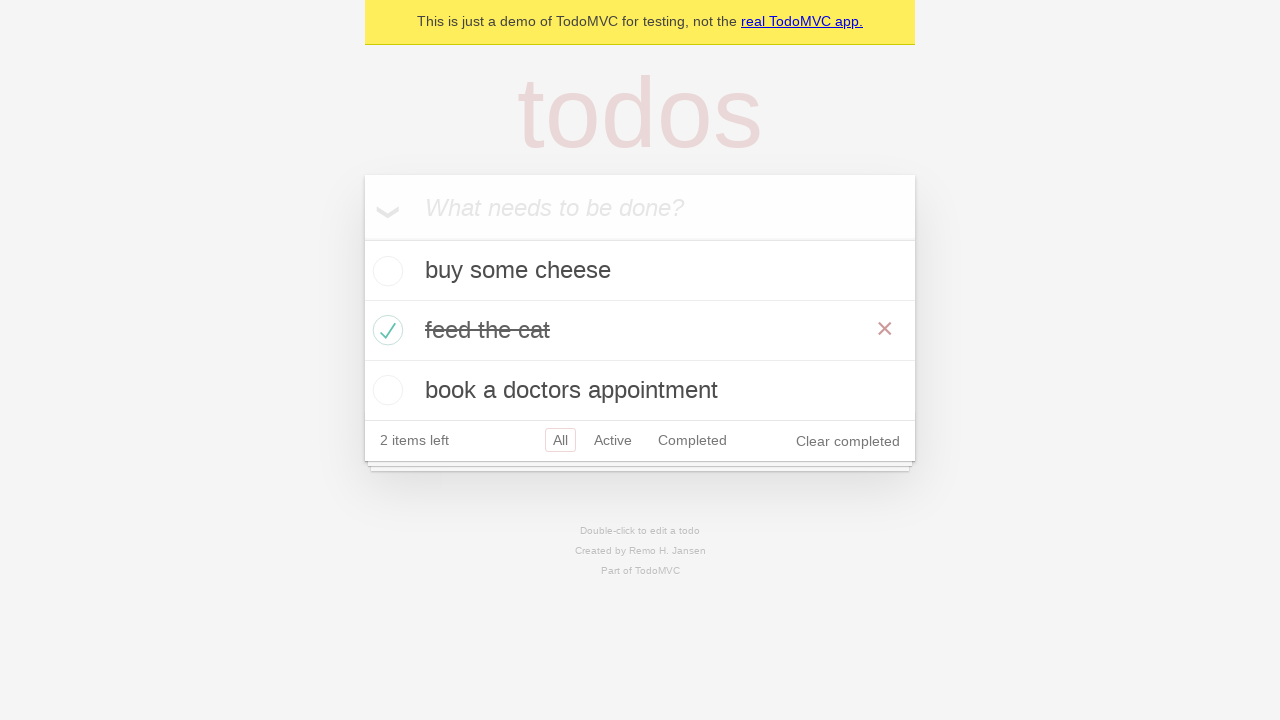

Clicked 'All' filter at (560, 440) on internal:role=link[name="All"i]
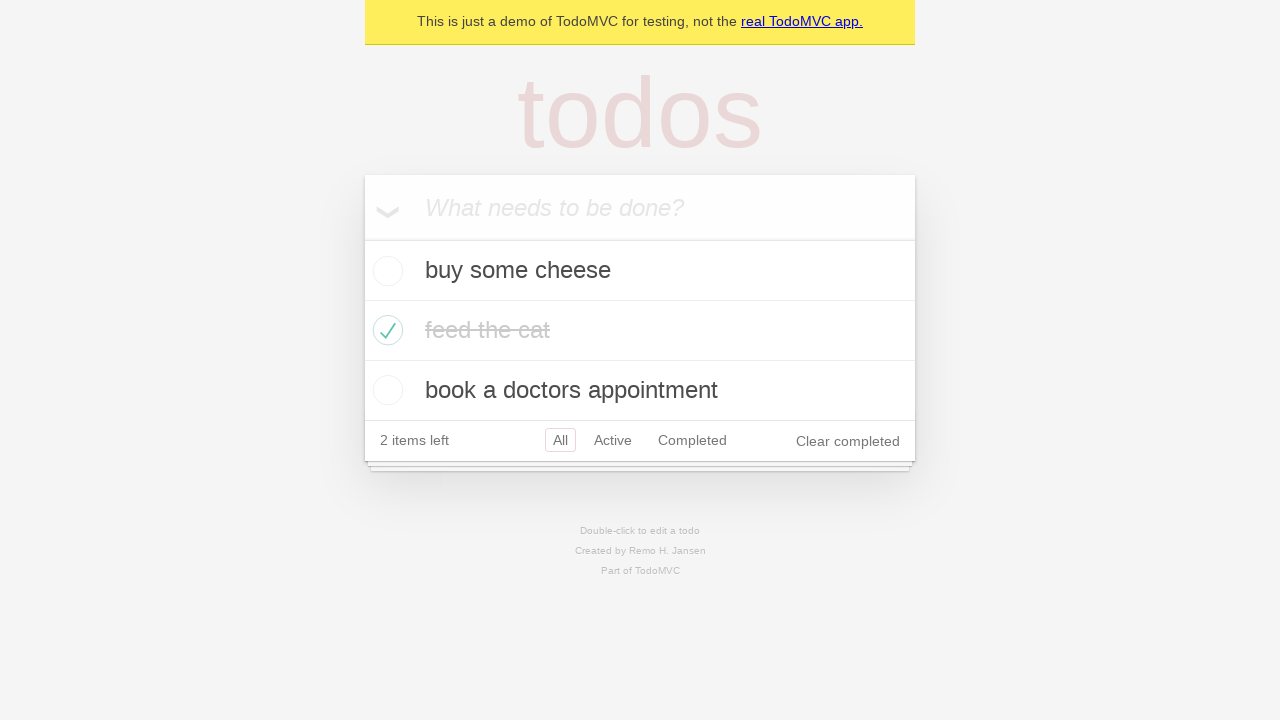

Clicked 'Active' filter at (613, 440) on internal:role=link[name="Active"i]
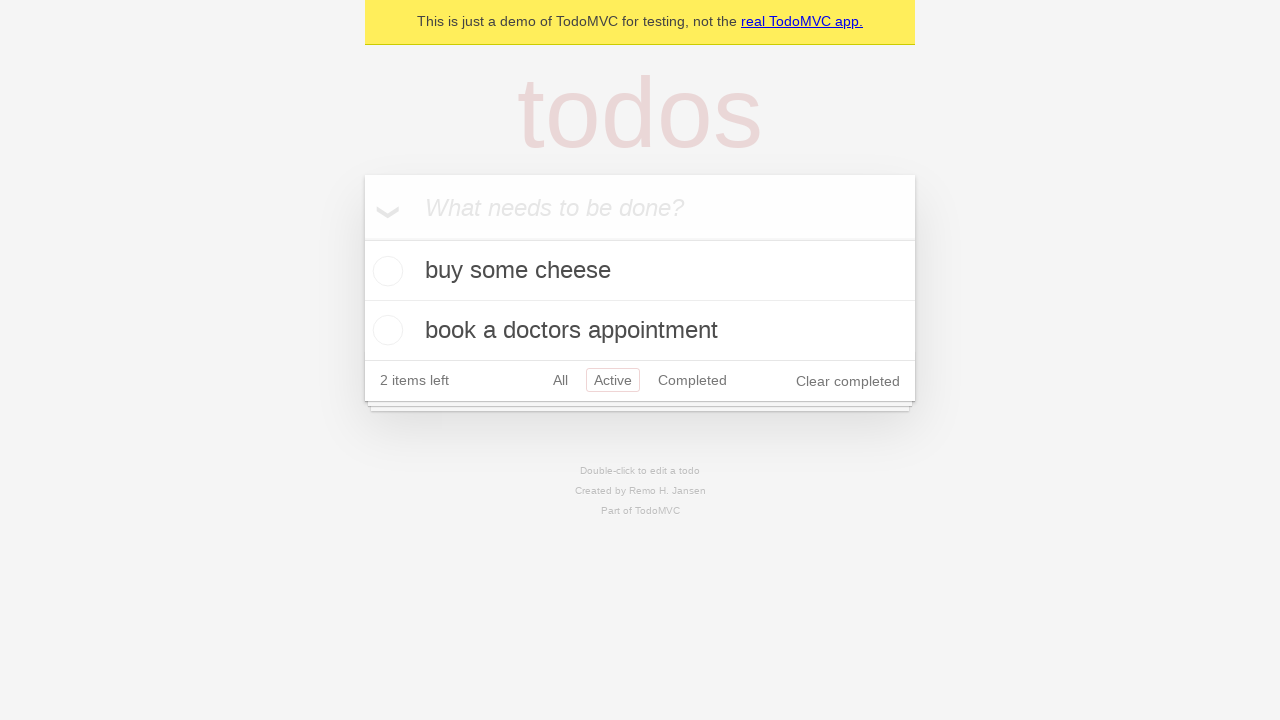

Clicked 'Completed' filter at (692, 380) on internal:role=link[name="Completed"i]
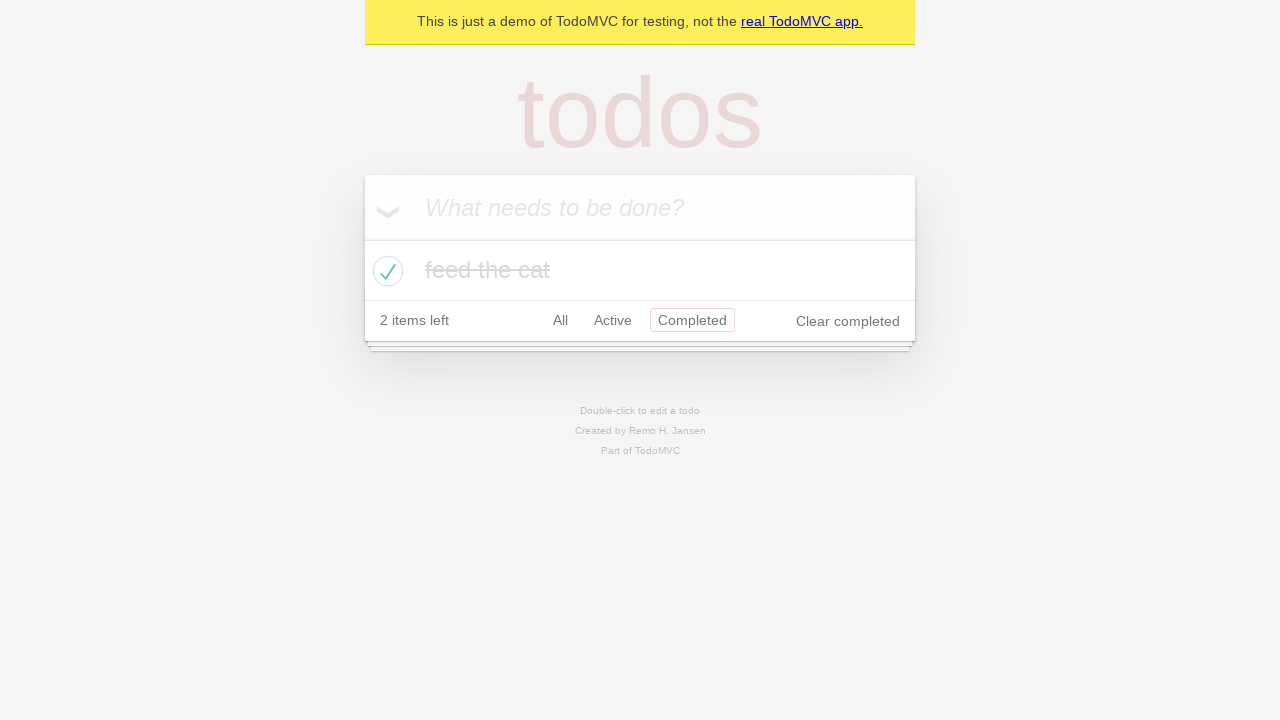

Clicked browser back button to return to 'Active' filter
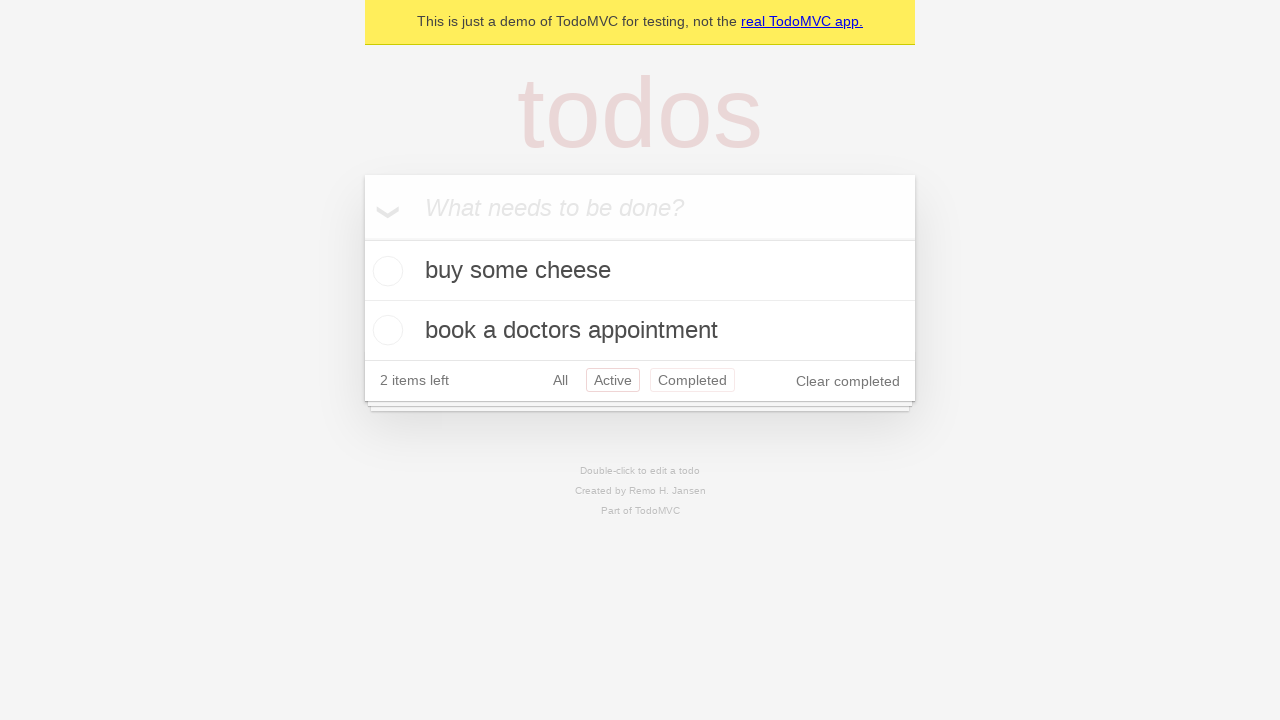

Clicked browser back button to return to 'All' filter
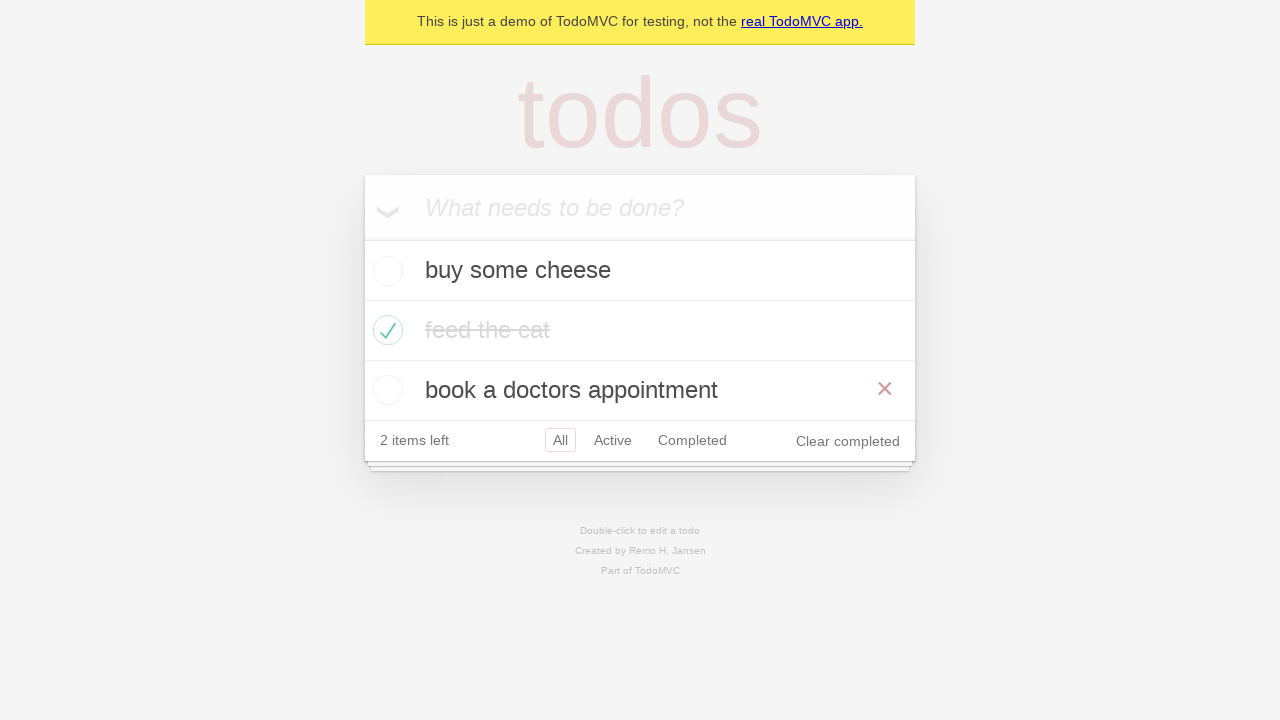

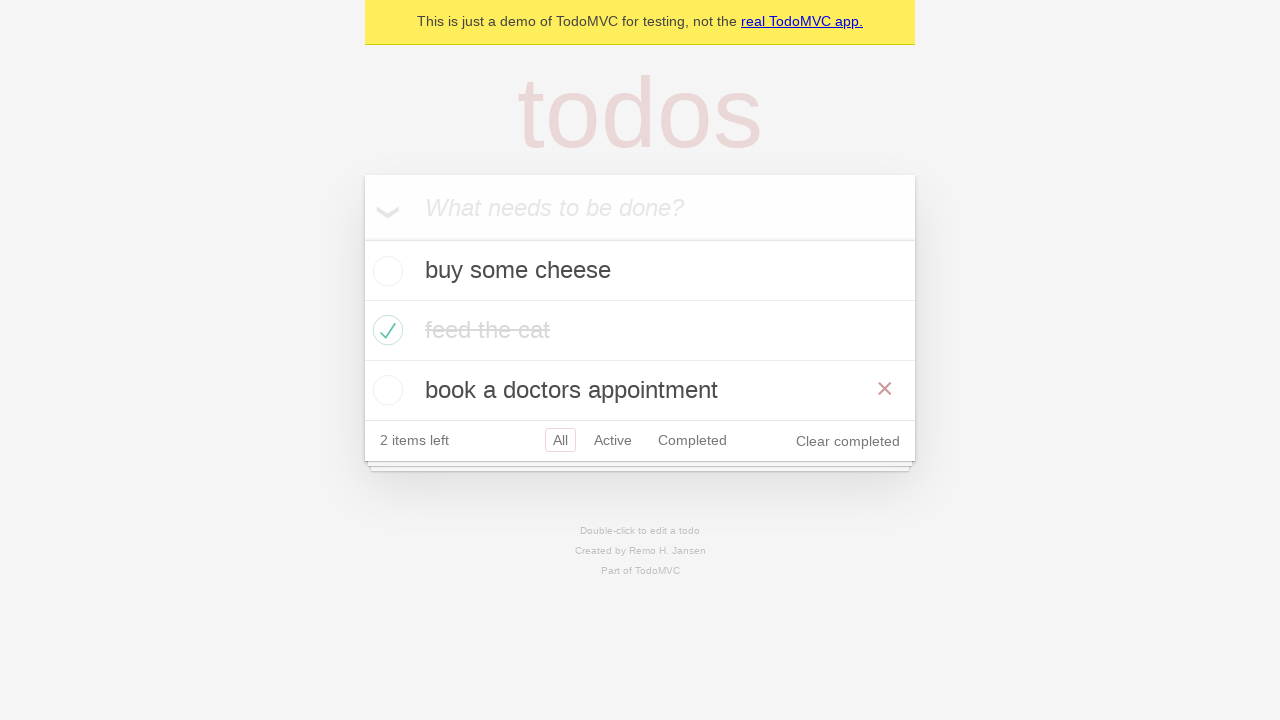